Tests filtering to display only active (incomplete) todo items

Starting URL: https://demo.playwright.dev/todomvc

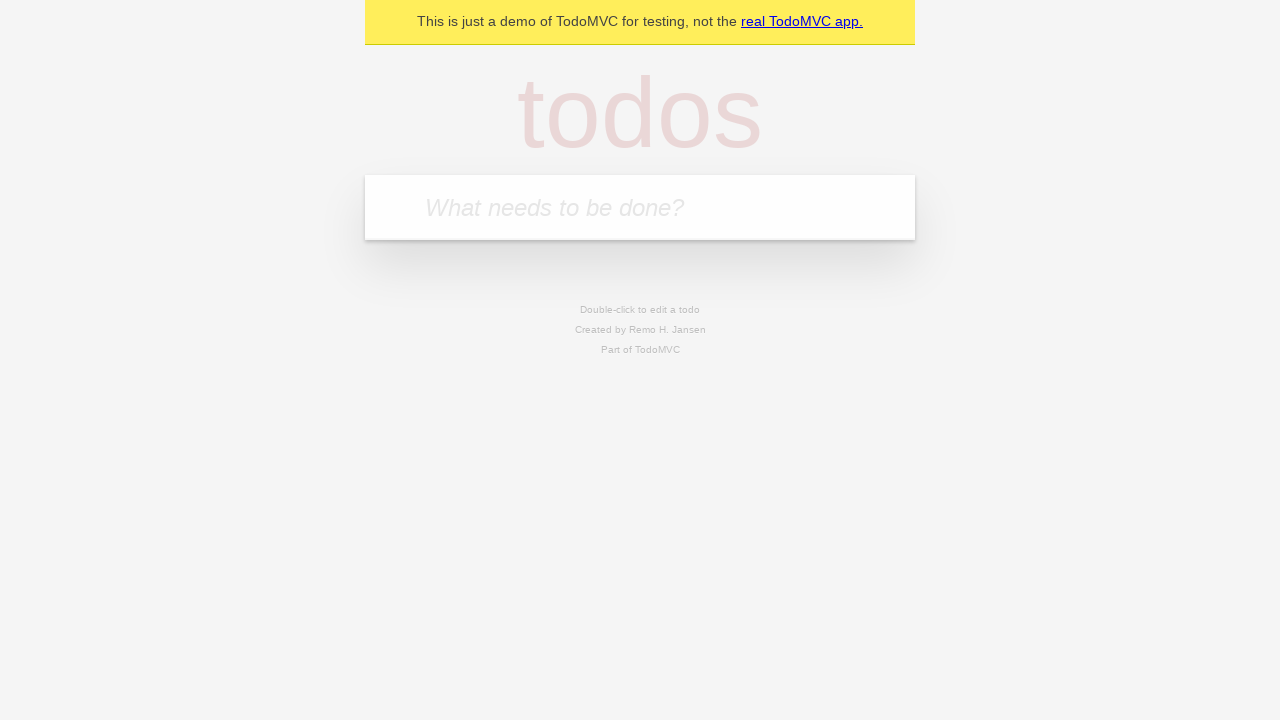

Filled todo input with 'buy some cheese' on internal:attr=[placeholder="What needs to be done?"i]
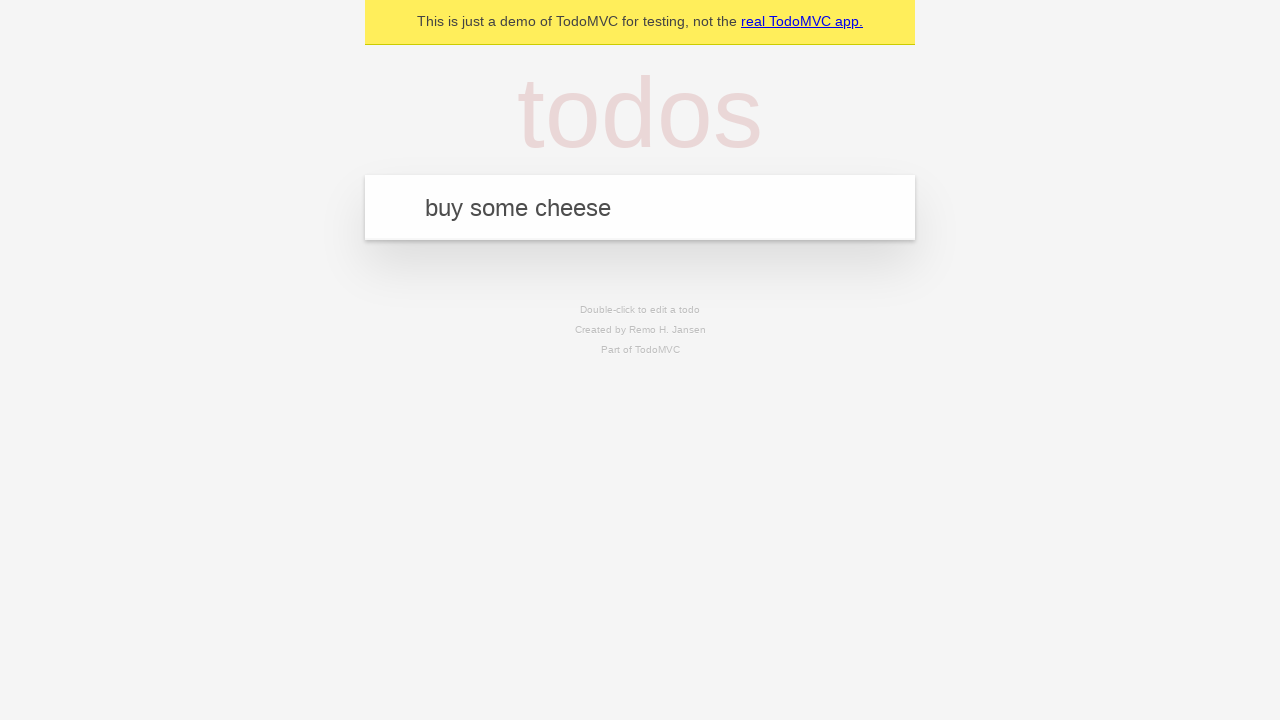

Pressed Enter to create first todo item on internal:attr=[placeholder="What needs to be done?"i]
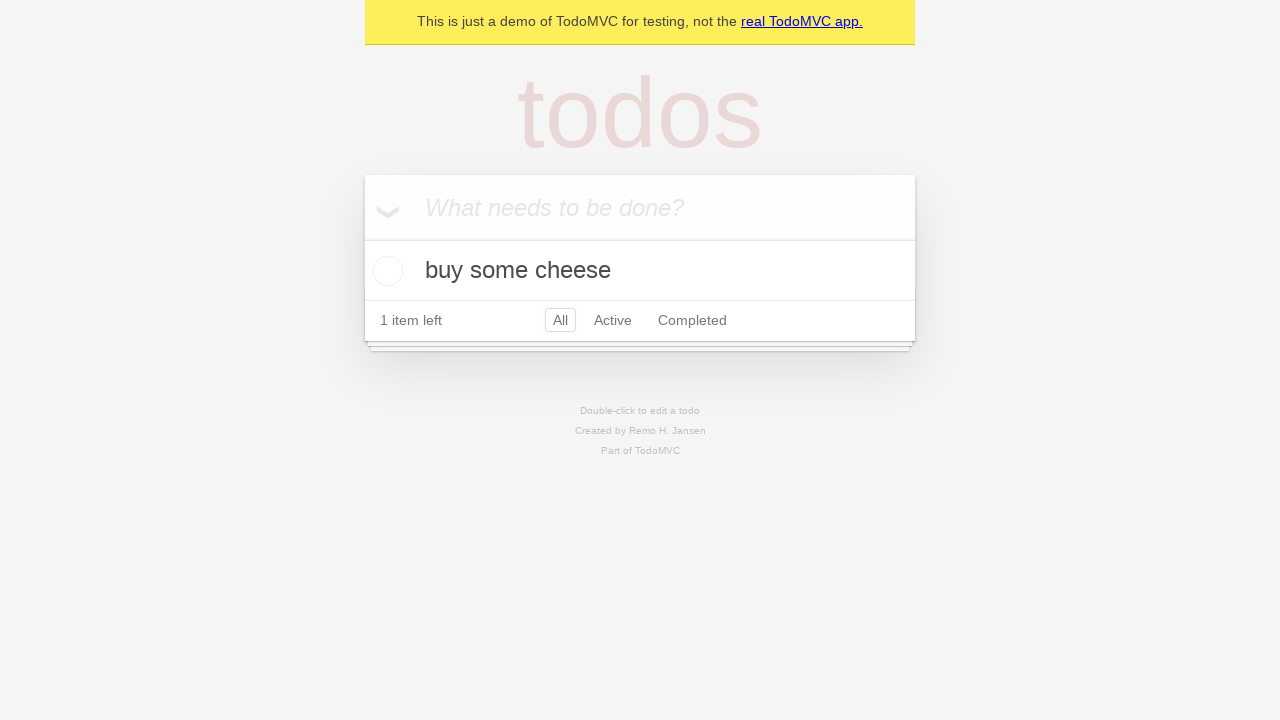

Filled todo input with 'feed the cat' on internal:attr=[placeholder="What needs to be done?"i]
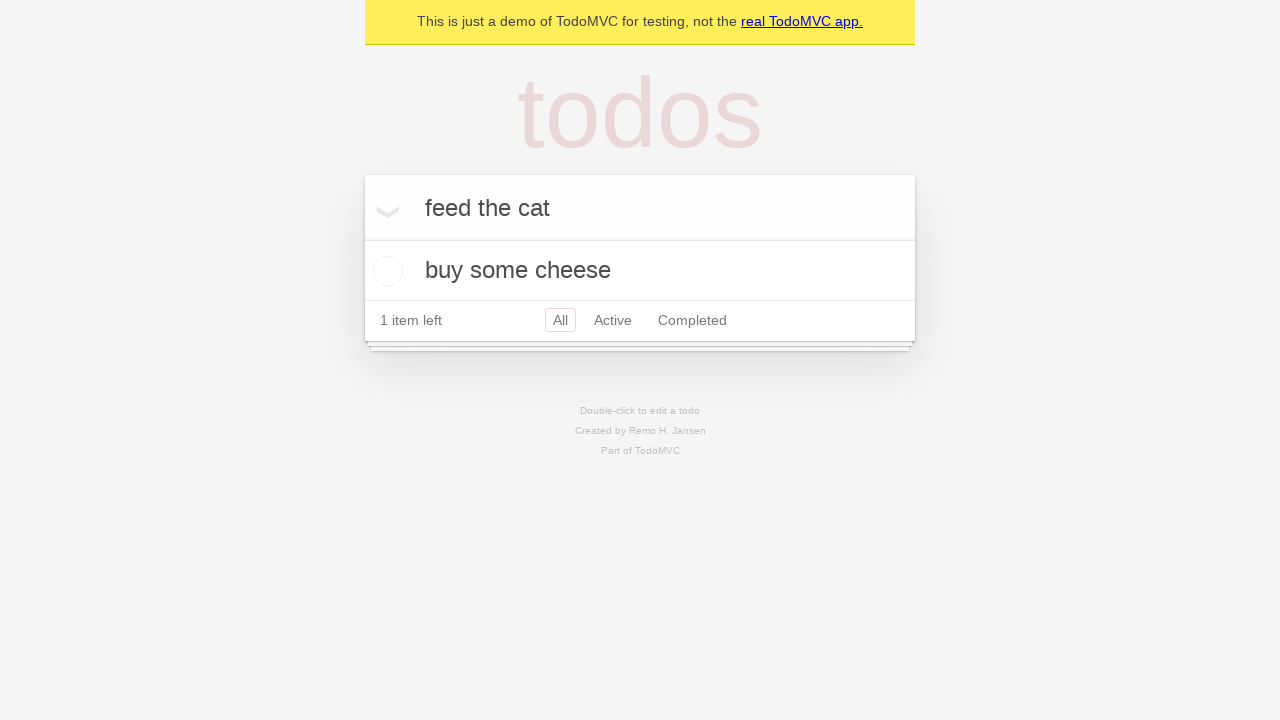

Pressed Enter to create second todo item on internal:attr=[placeholder="What needs to be done?"i]
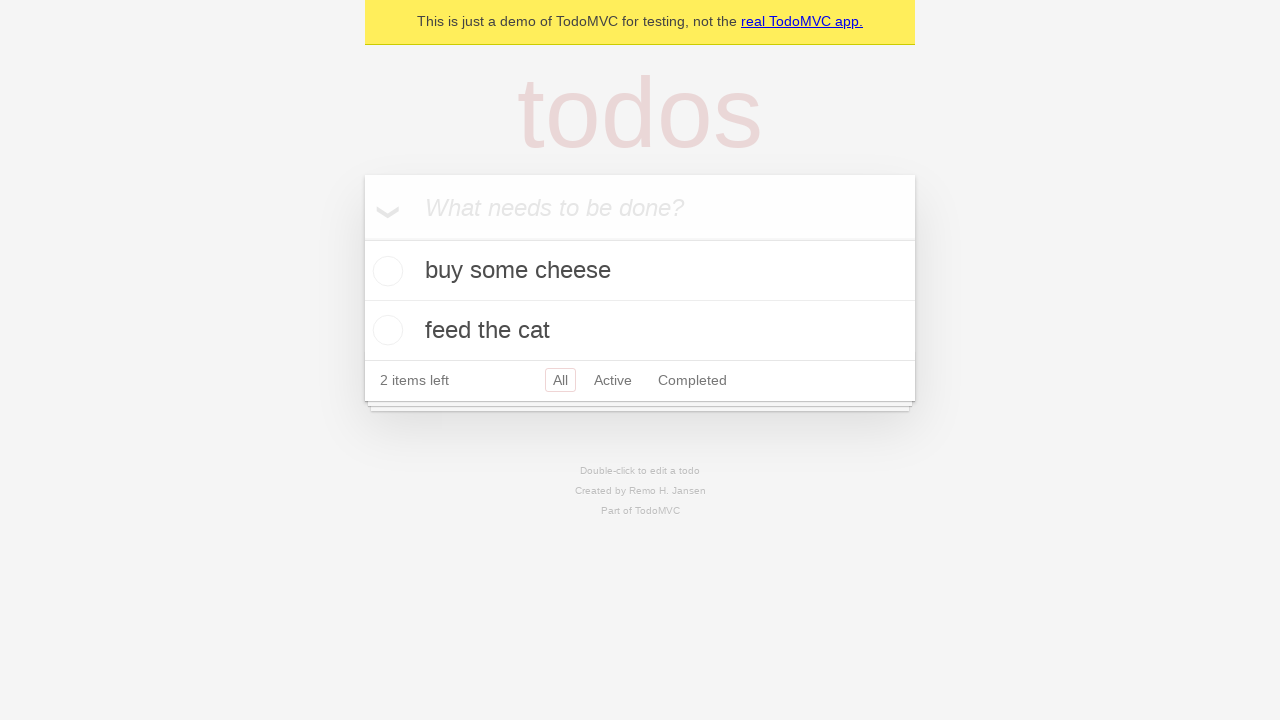

Filled todo input with 'book a doctors appointment' on internal:attr=[placeholder="What needs to be done?"i]
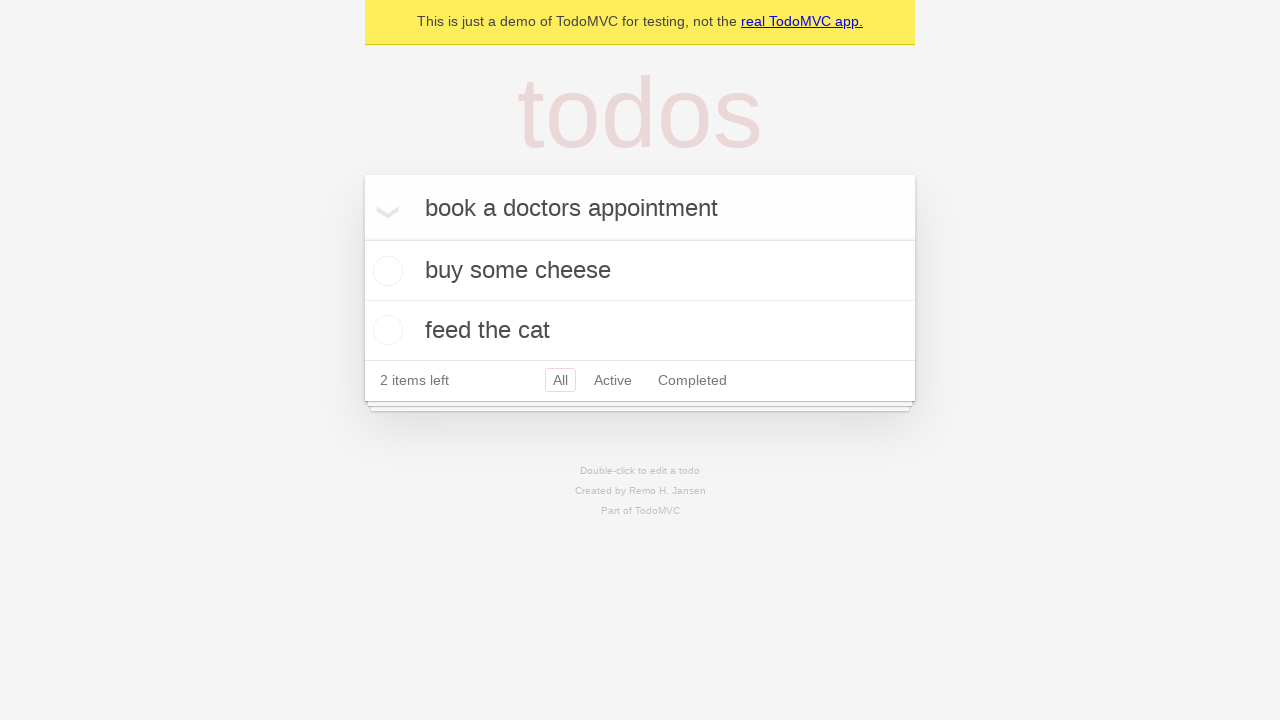

Pressed Enter to create third todo item on internal:attr=[placeholder="What needs to be done?"i]
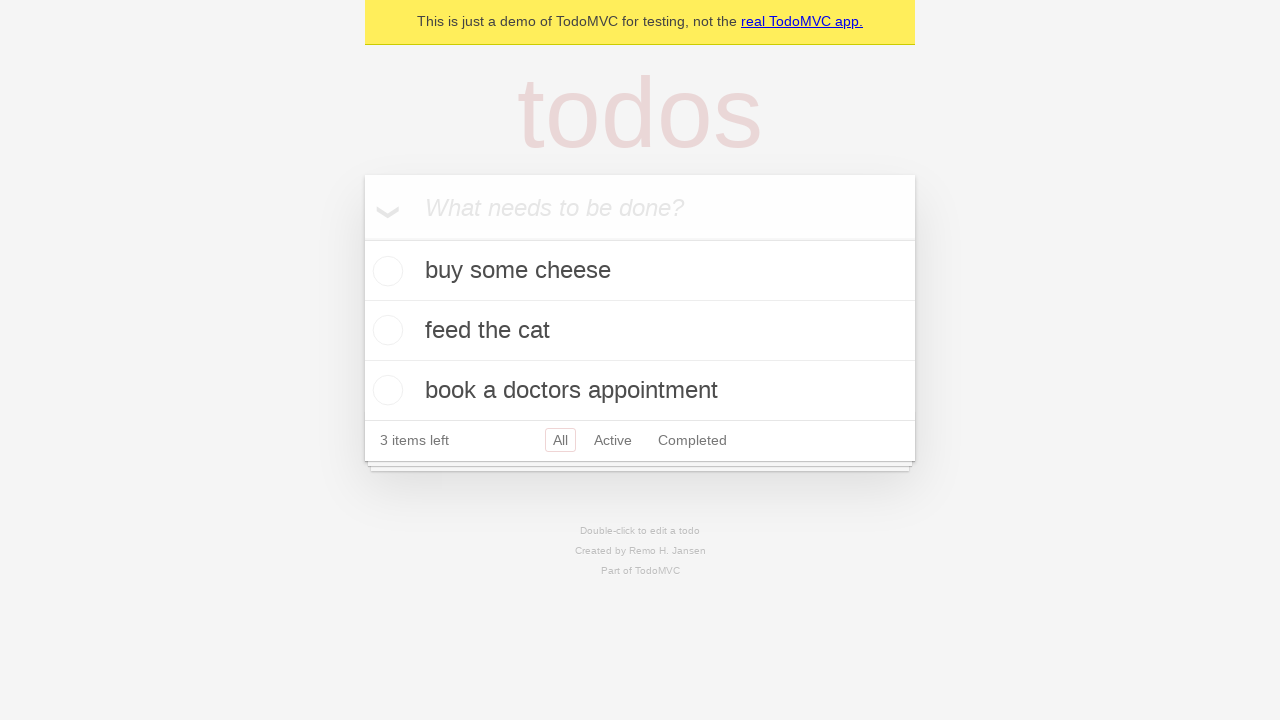

Checked second todo item 'feed the cat' to mark it complete at (385, 330) on internal:testid=[data-testid="todo-item"s] >> nth=1 >> internal:role=checkbox
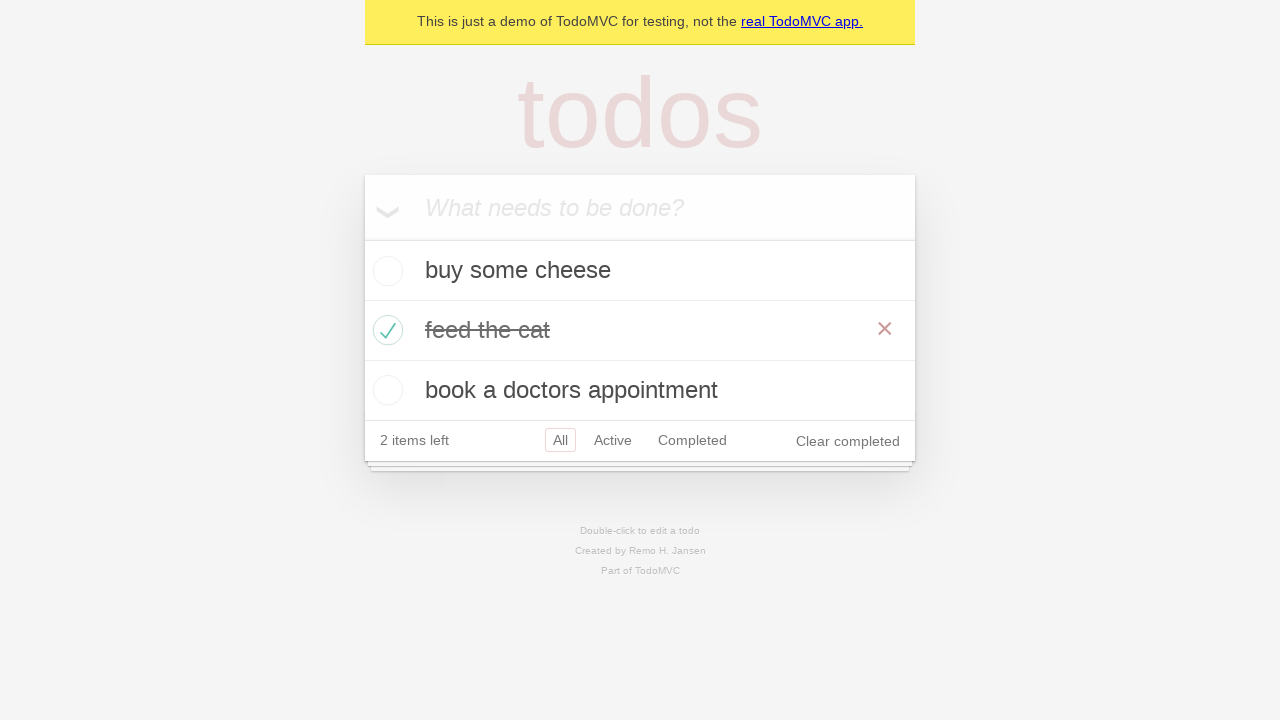

Clicked Active filter to display only incomplete todo items at (613, 440) on internal:role=link[name="Active"i]
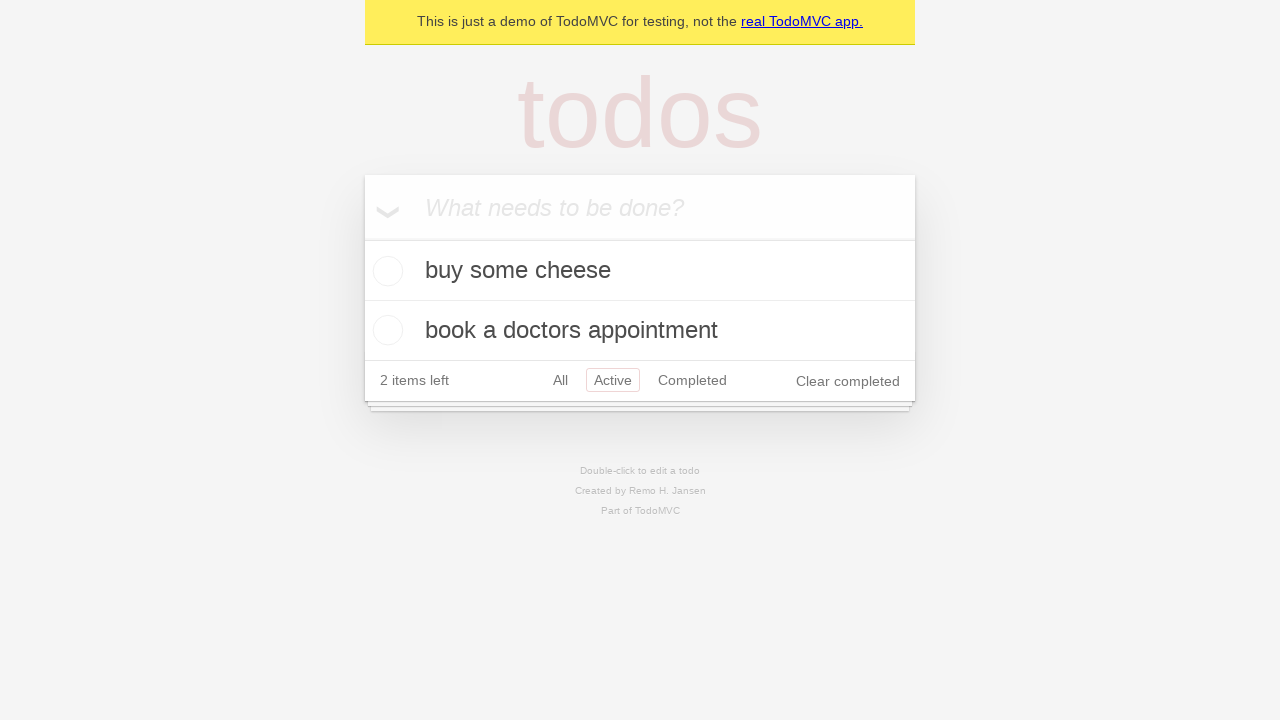

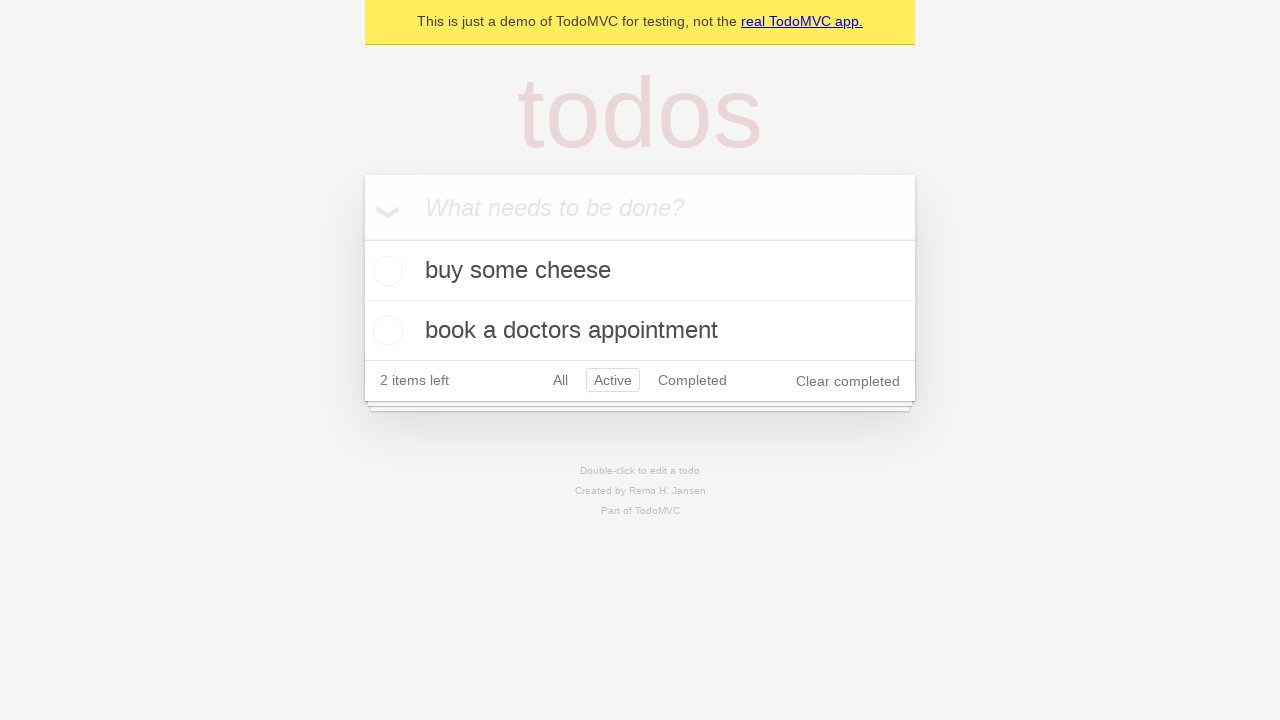